Tests checkbox functionality by navigating to the checkboxes page, checking both checkboxes, and verifying they are selected

Starting URL: https://the-internet.herokuapp.com/

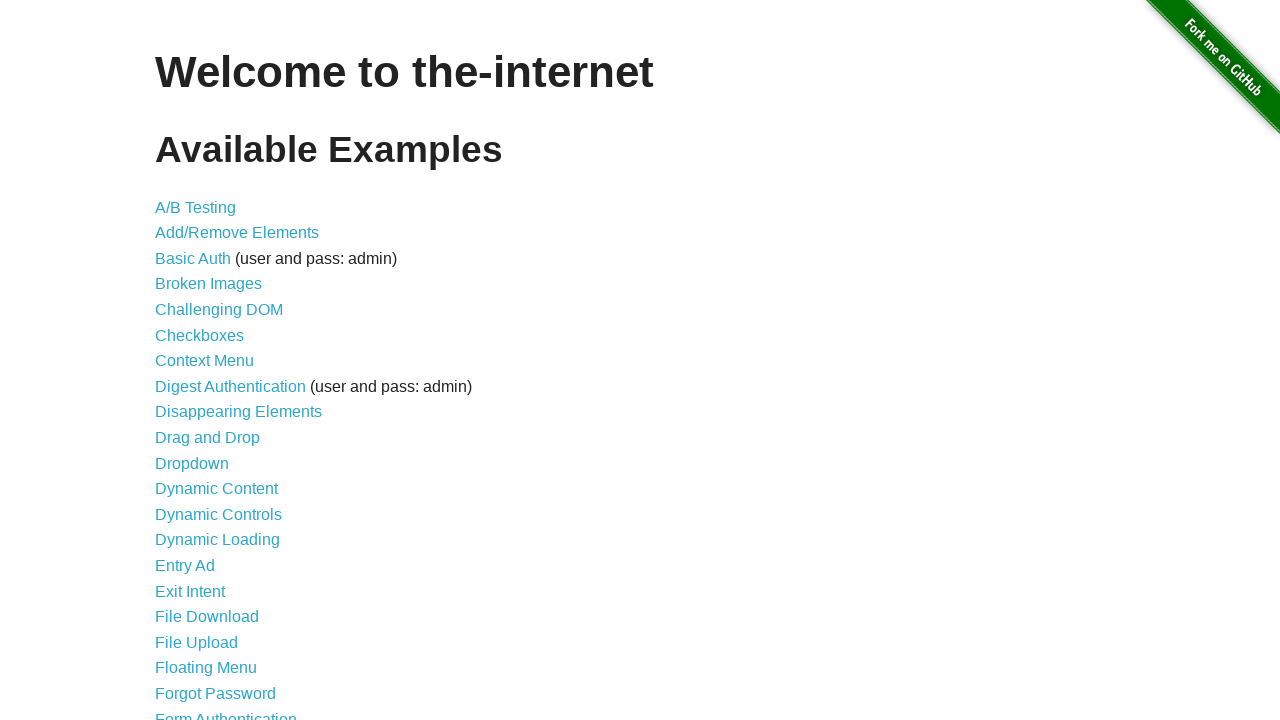

Clicked on Checkboxes link to navigate to checkboxes page at (200, 335) on a[href='/checkboxes']
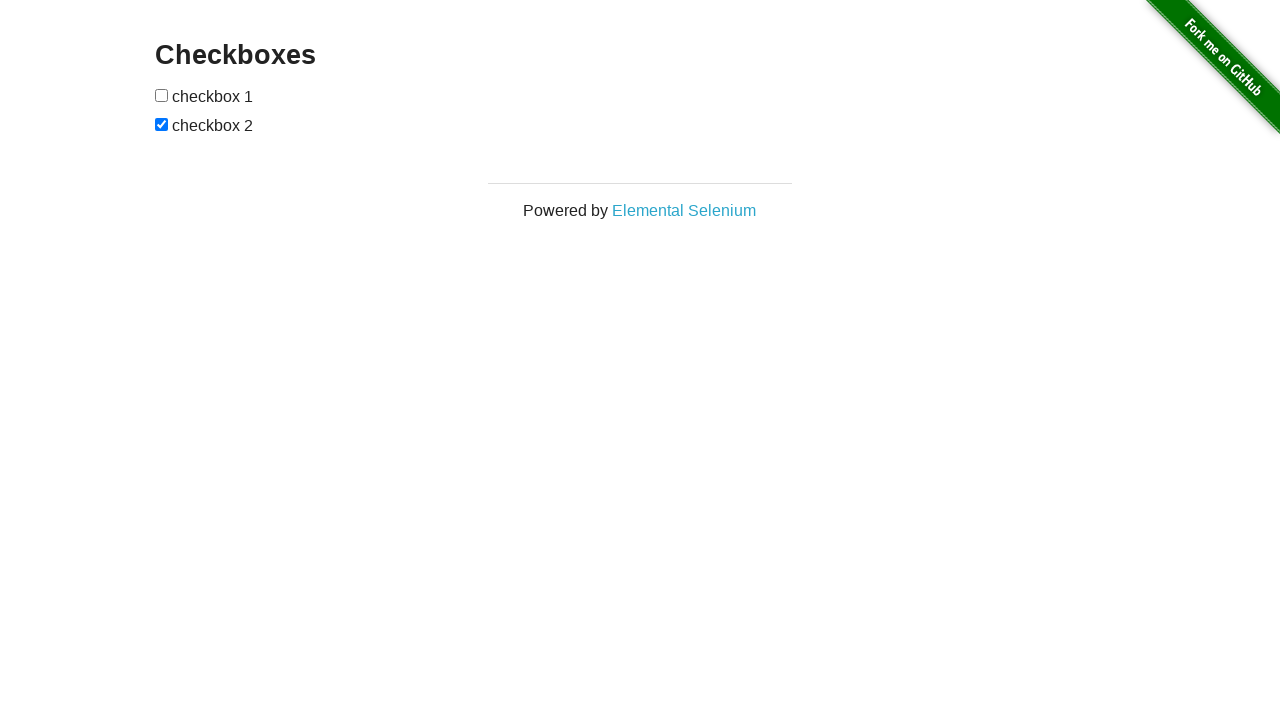

Checkboxes page loaded and checkbox elements are visible
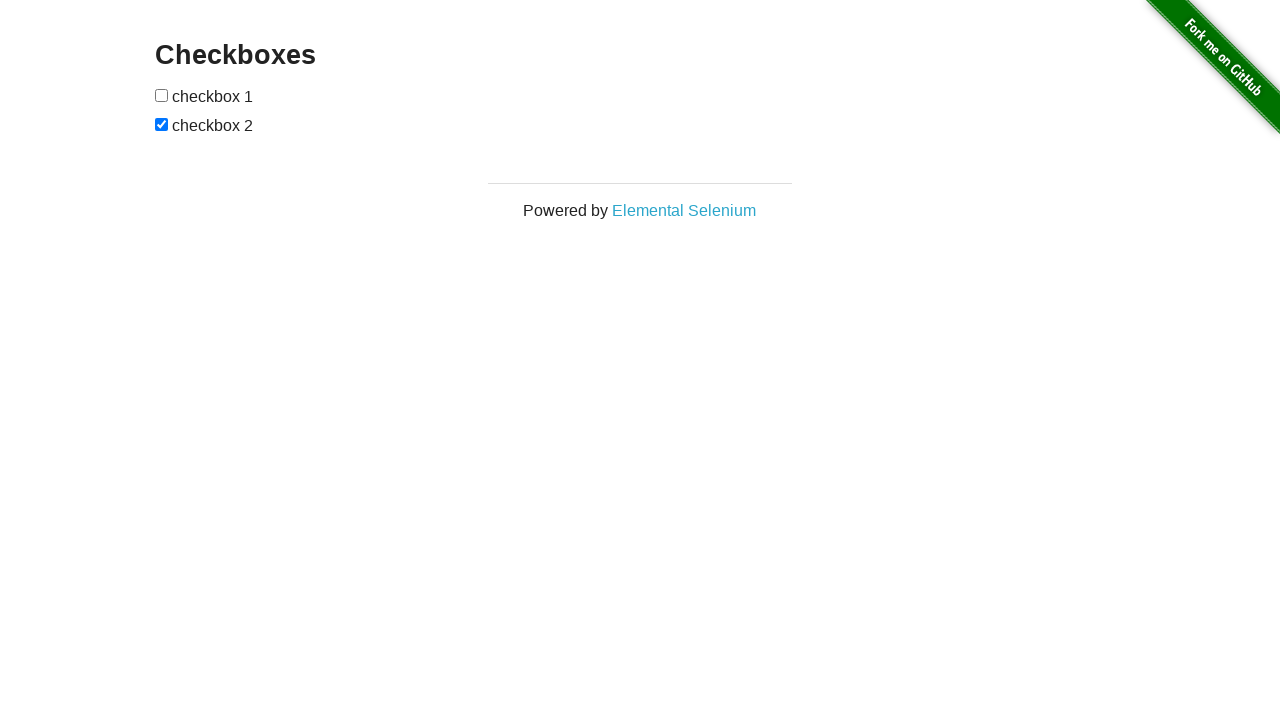

Located all checkbox elements on the page
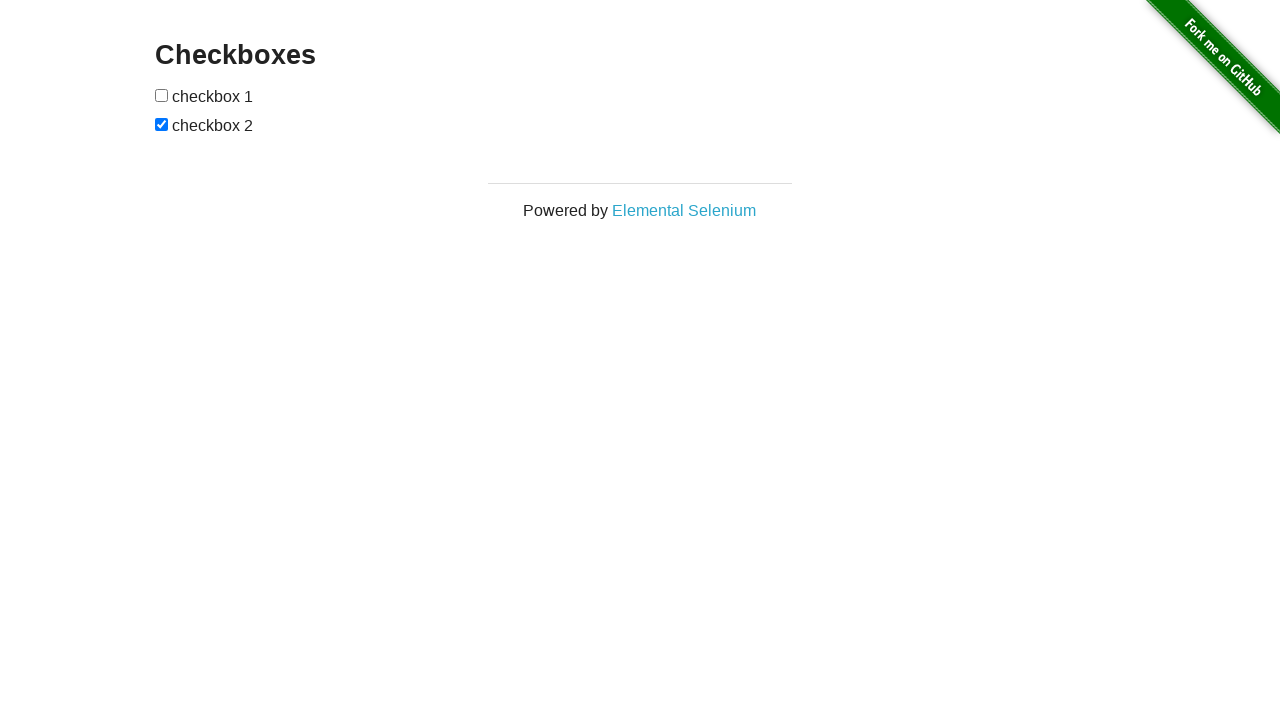

Selected first checkbox element
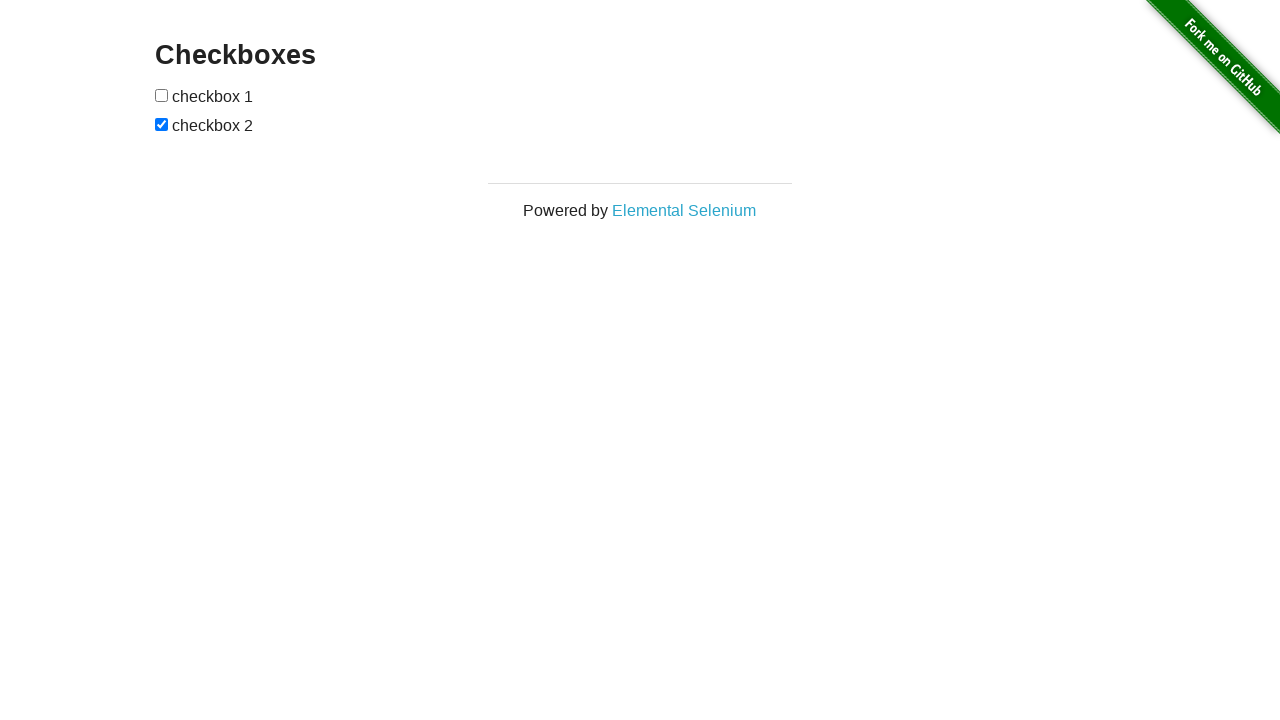

Checked the first checkbox at (162, 95) on input[type='checkbox'] >> nth=0
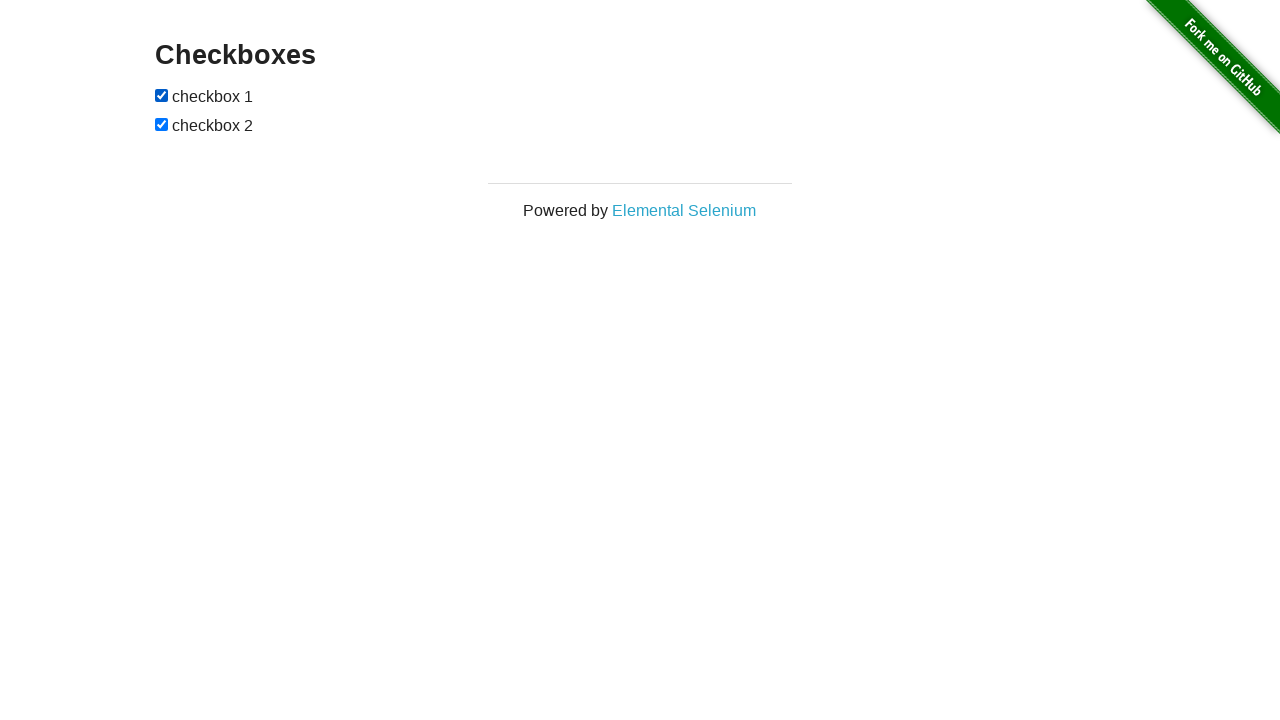

Selected second checkbox element
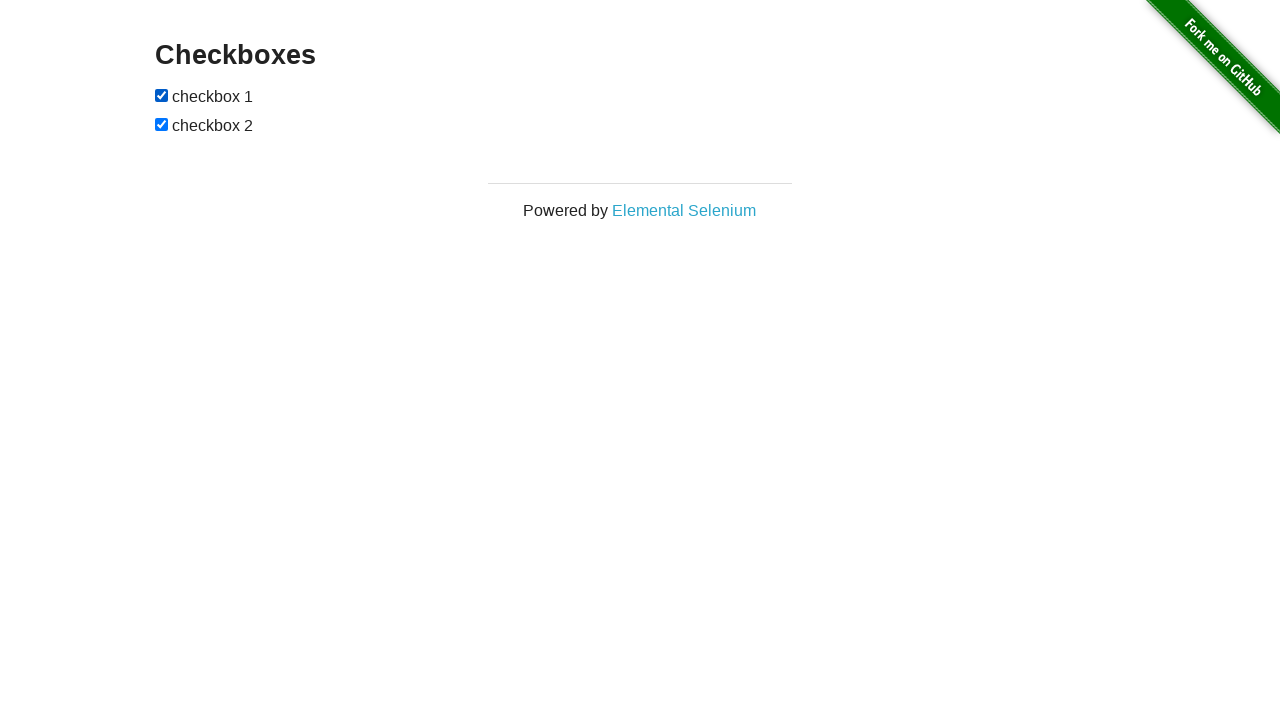

Second checkbox was already checked
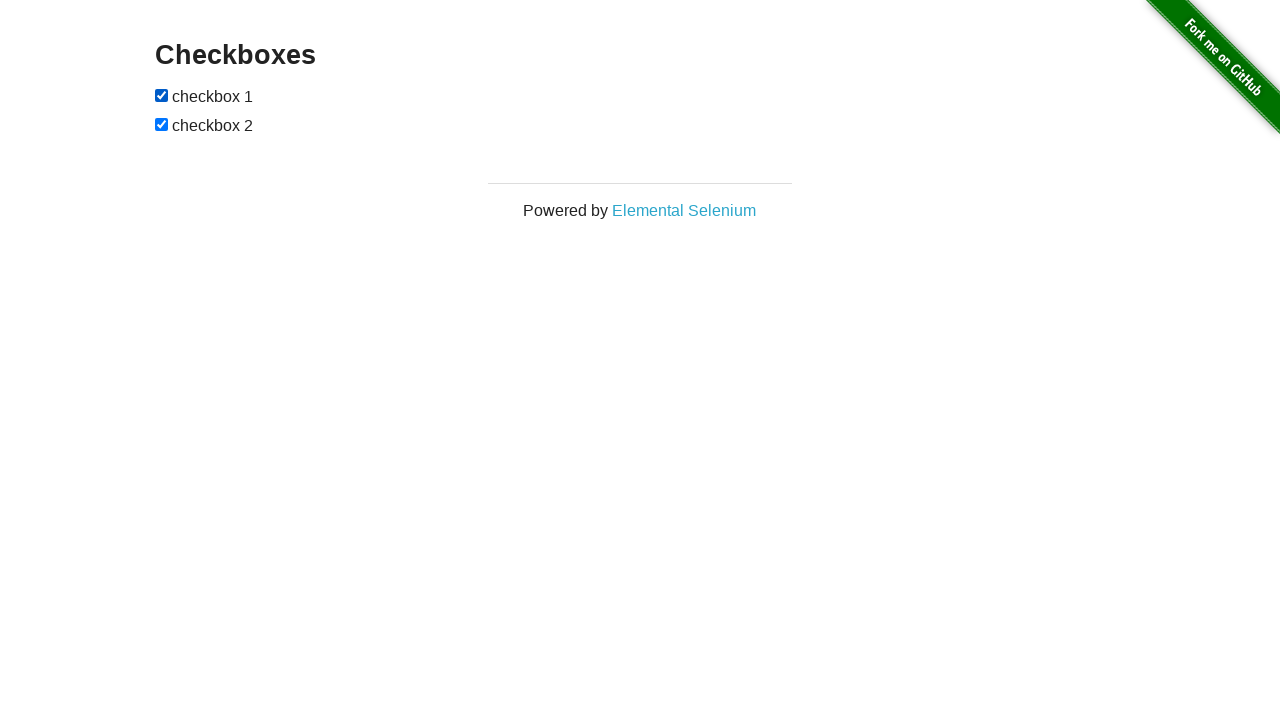

Verified that first checkbox is checked
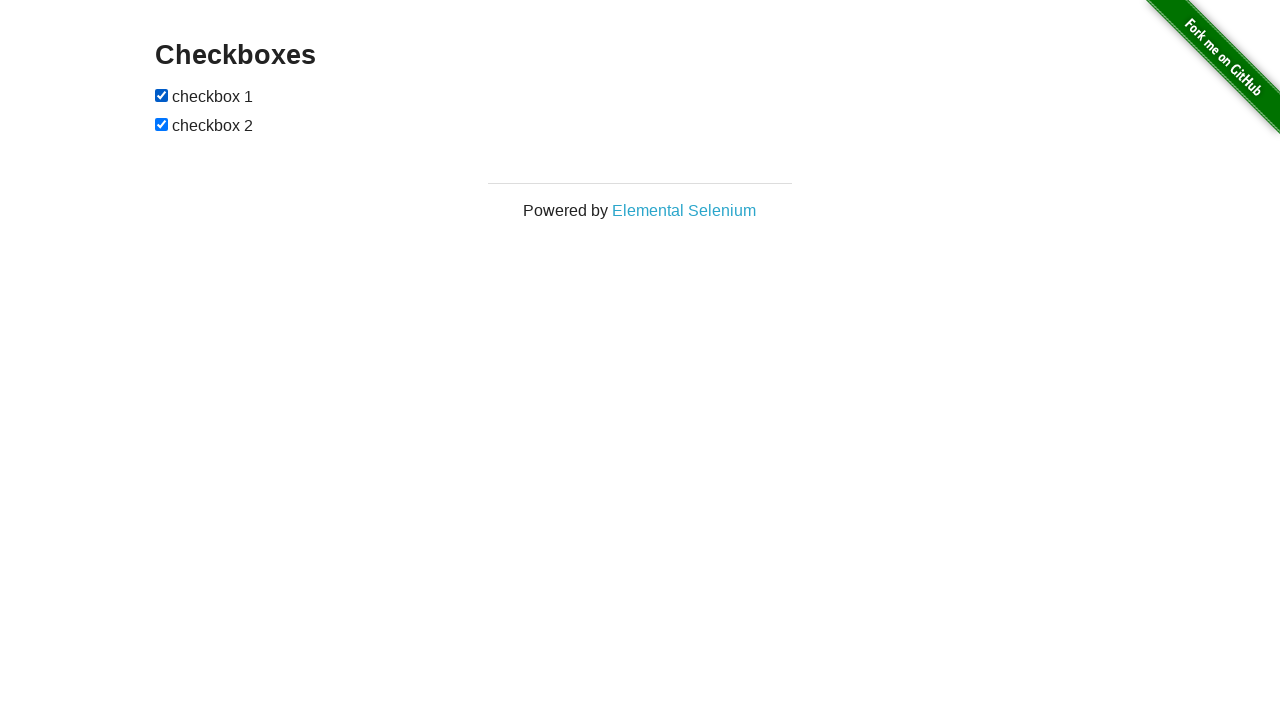

Verified that second checkbox is checked
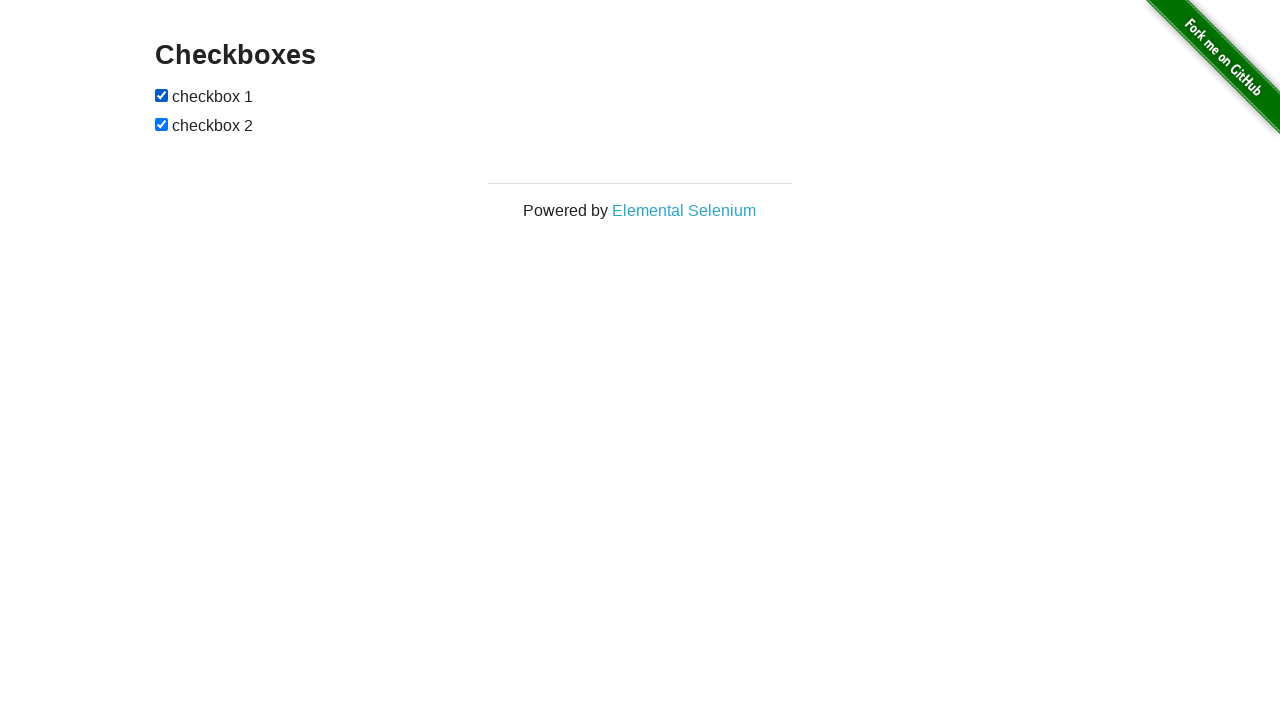

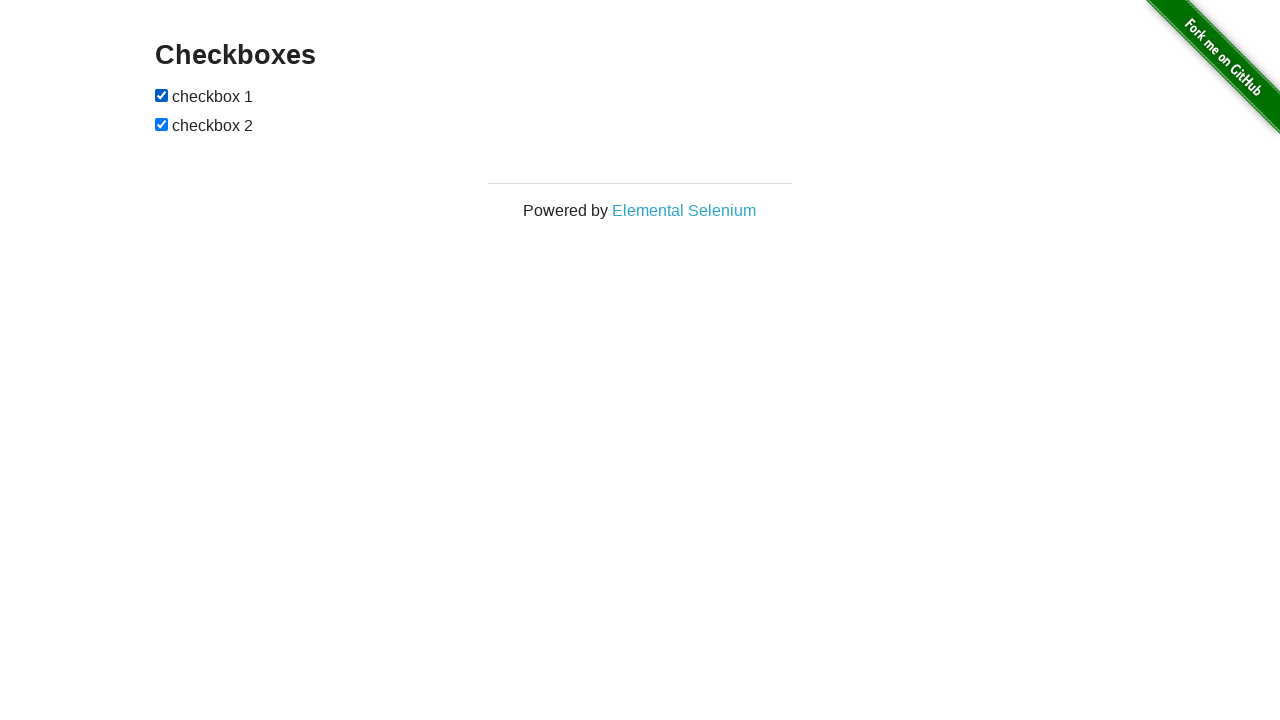